Tests the search functionality on Python.org by entering "pycon" in the search box and submitting the search form

Starting URL: http://www.python.org

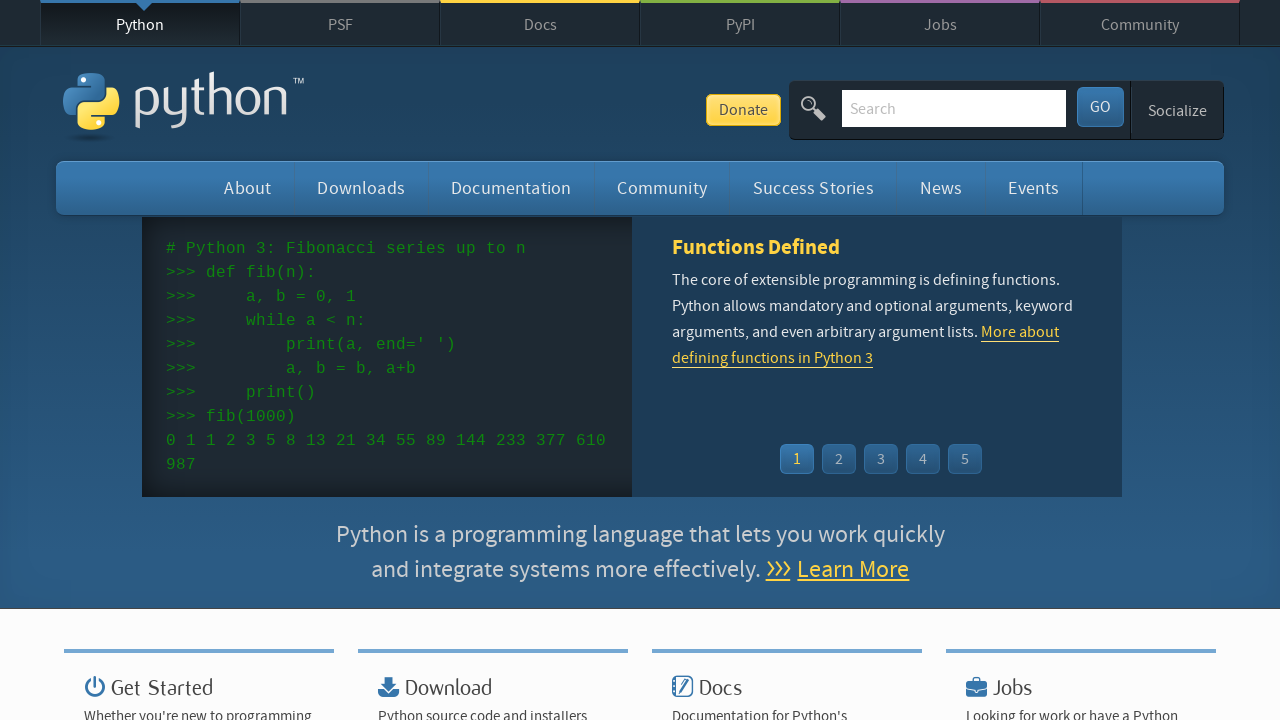

Filled search box with 'pycon' on Python.org on input[name='q']
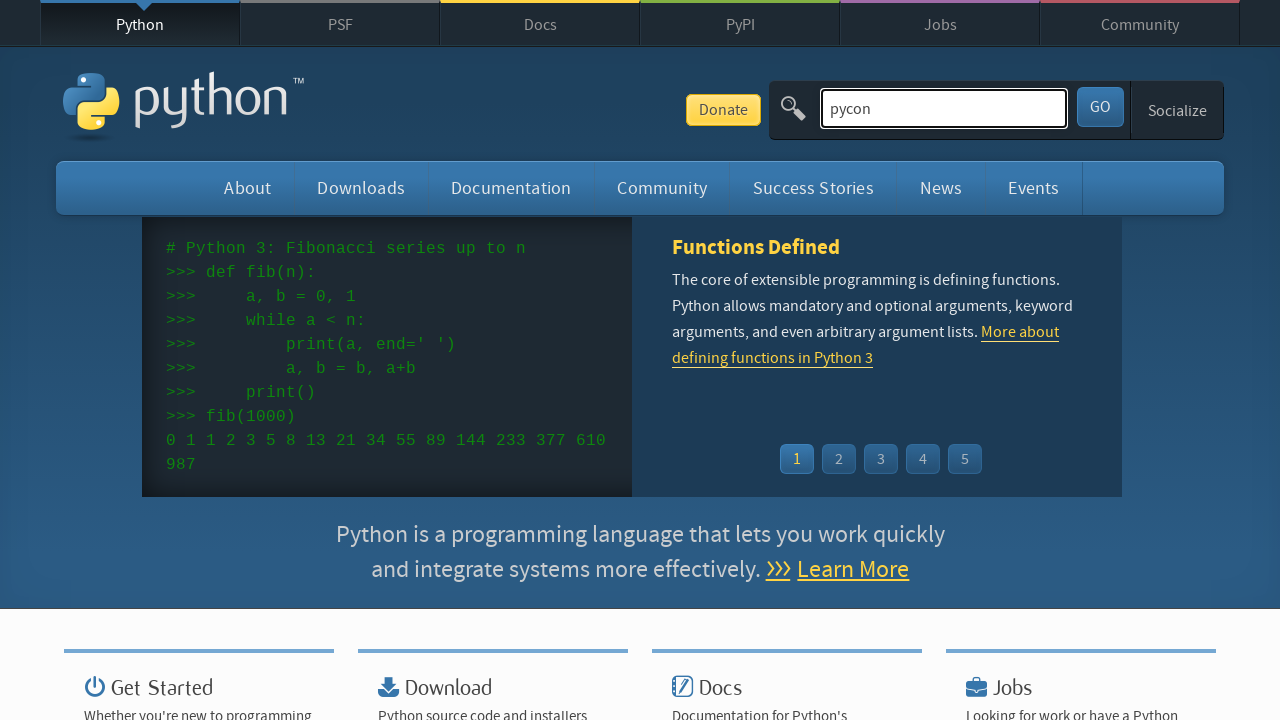

Pressed Enter to submit the search form on input[name='q']
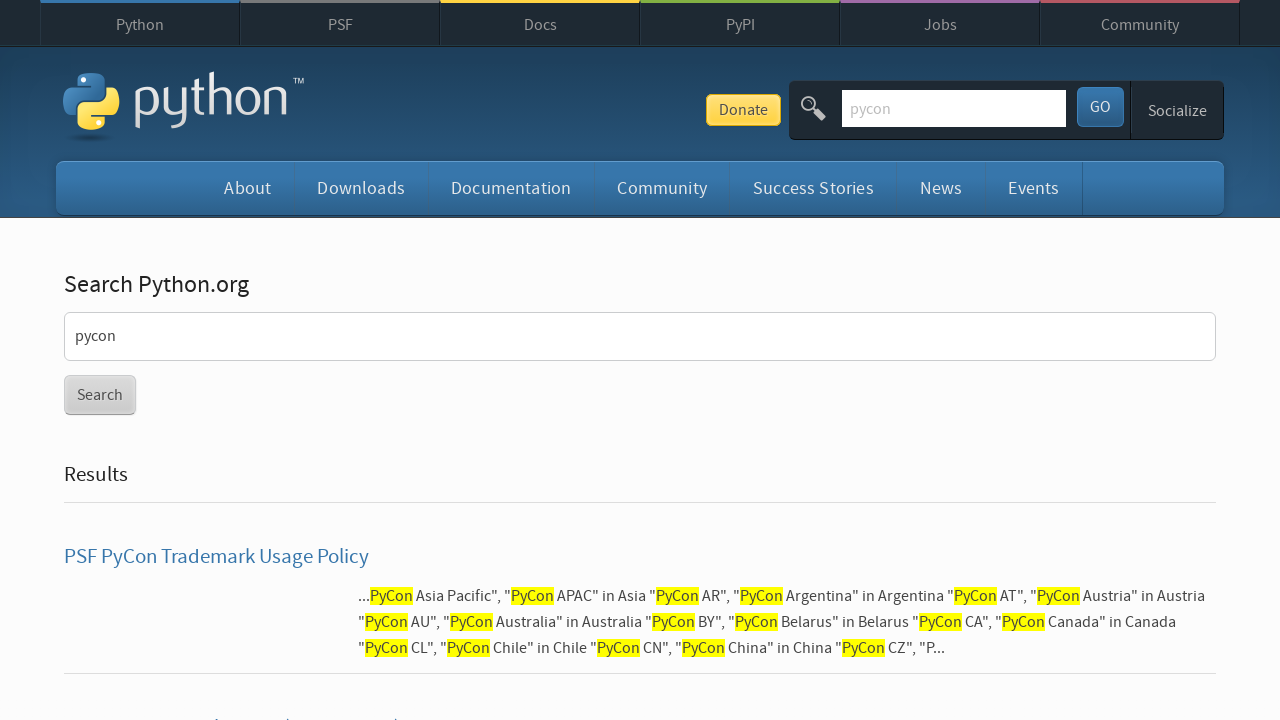

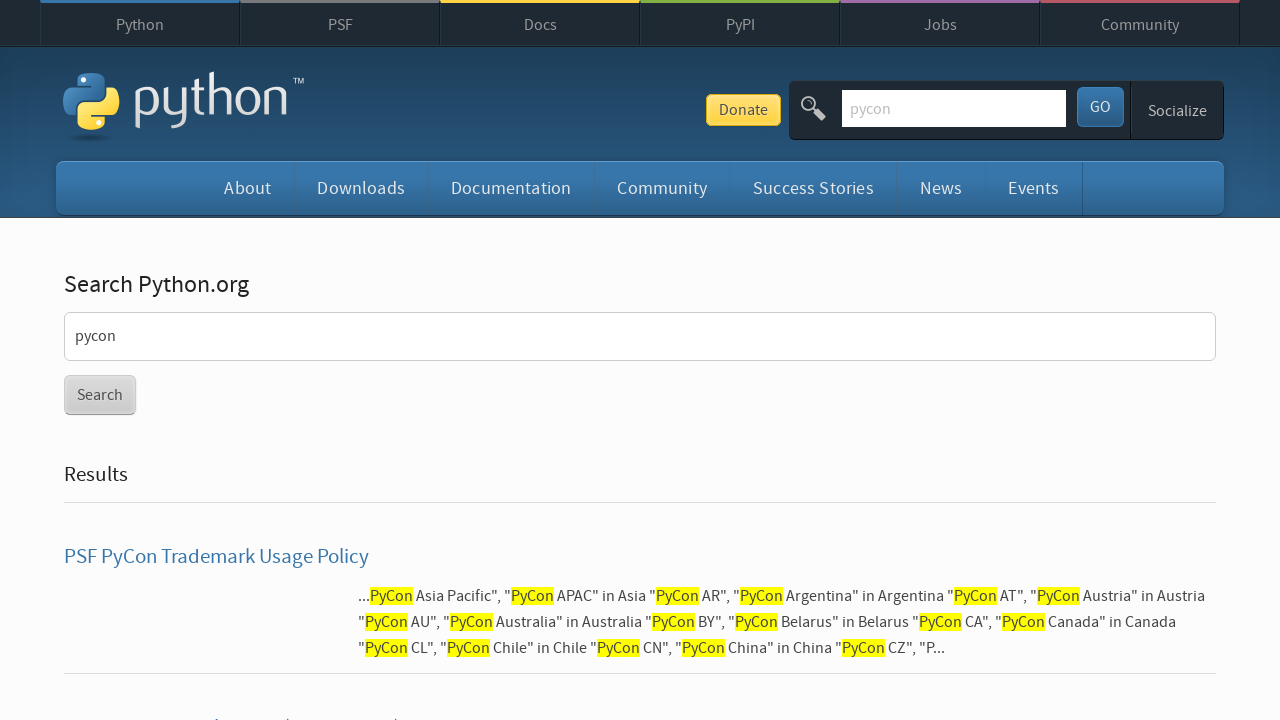